Navigates to the OrangeHRM login page and clicks on the "OrangeHRM, Inc" link in the footer, which opens a new browser window to the company website.

Starting URL: https://opensource-demo.orangehrmlive.com/web/index.php/auth/login

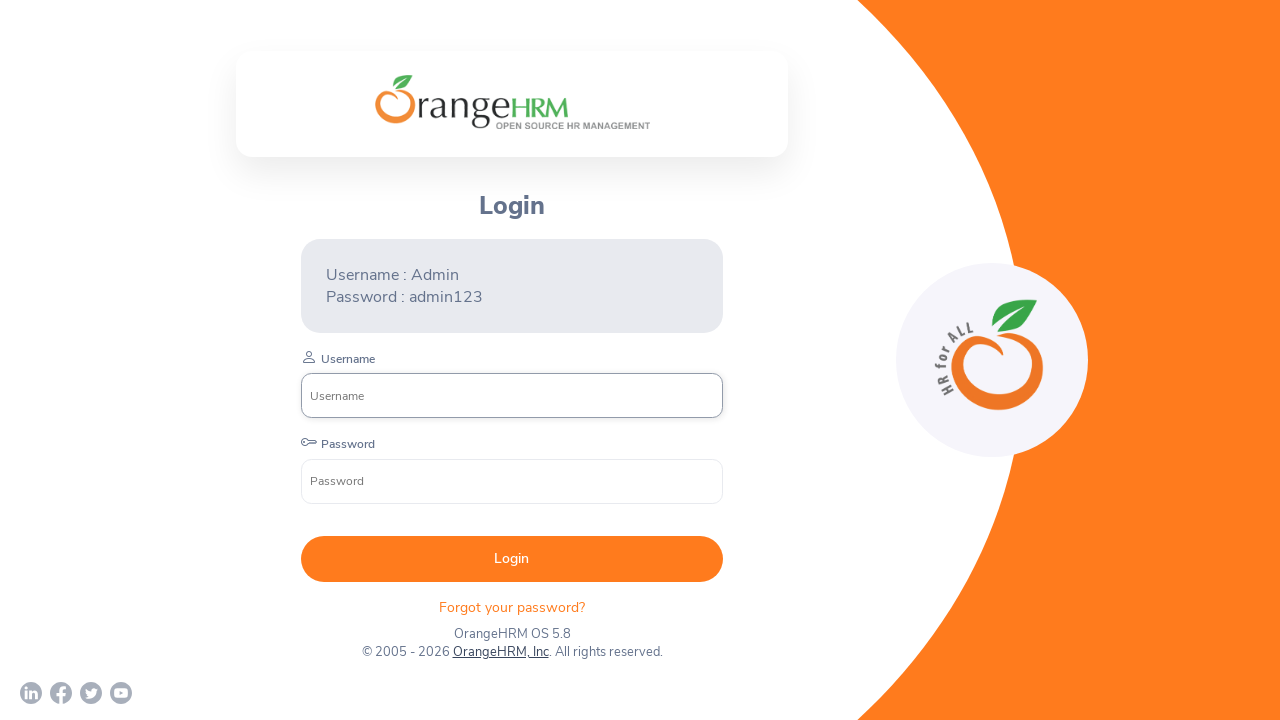

Waited for page to load (networkidle state)
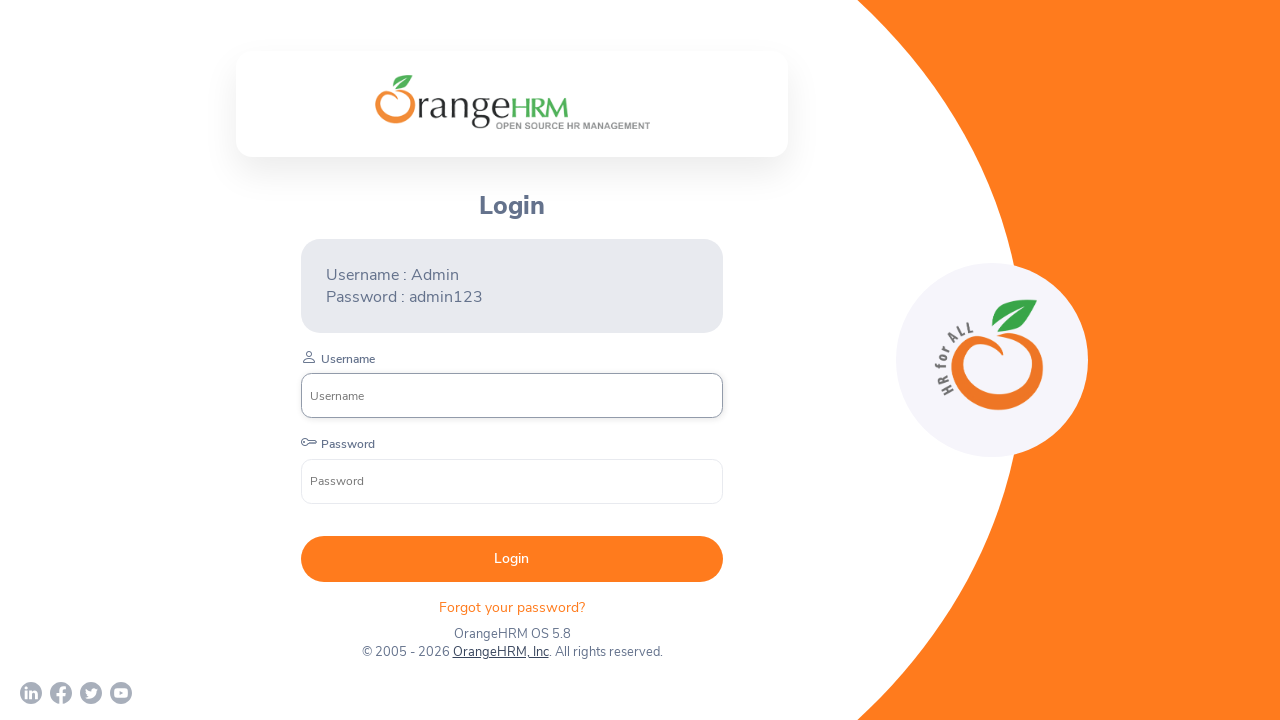

Clicked on 'OrangeHRM, Inc' link in footer at (500, 652) on text=OrangeHRM, Inc
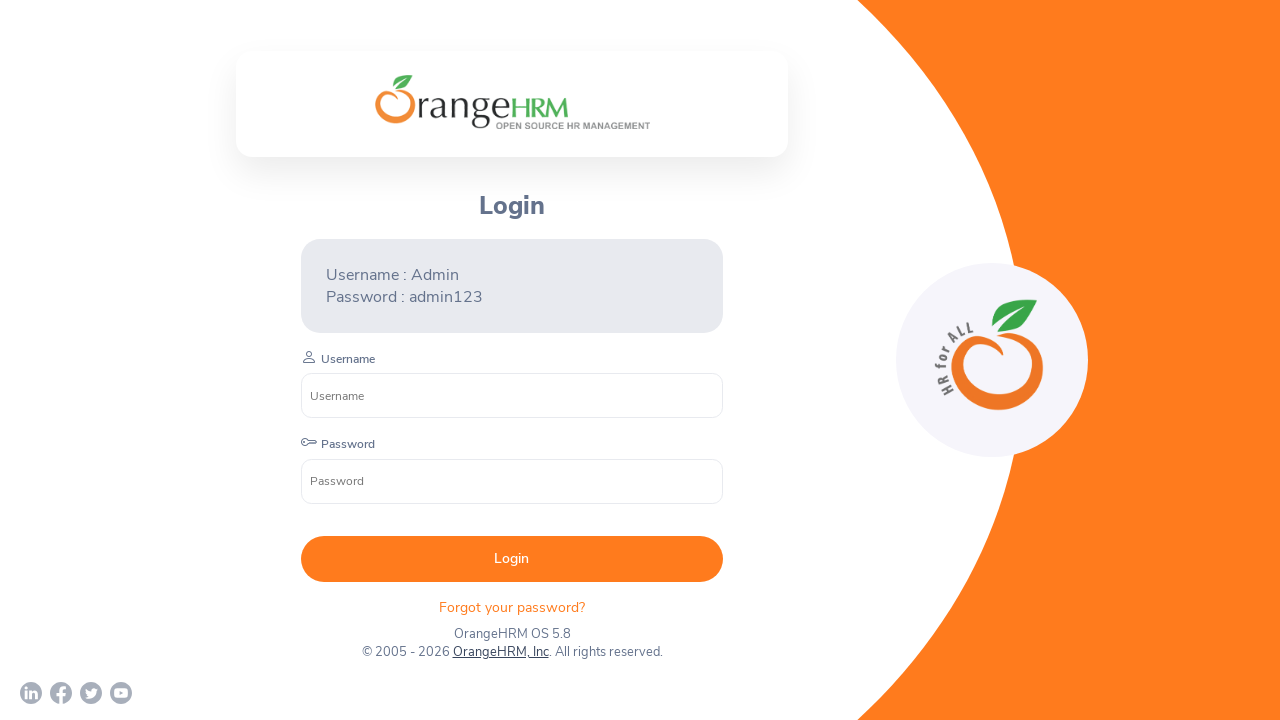

Waited 2 seconds for new window/popup to open
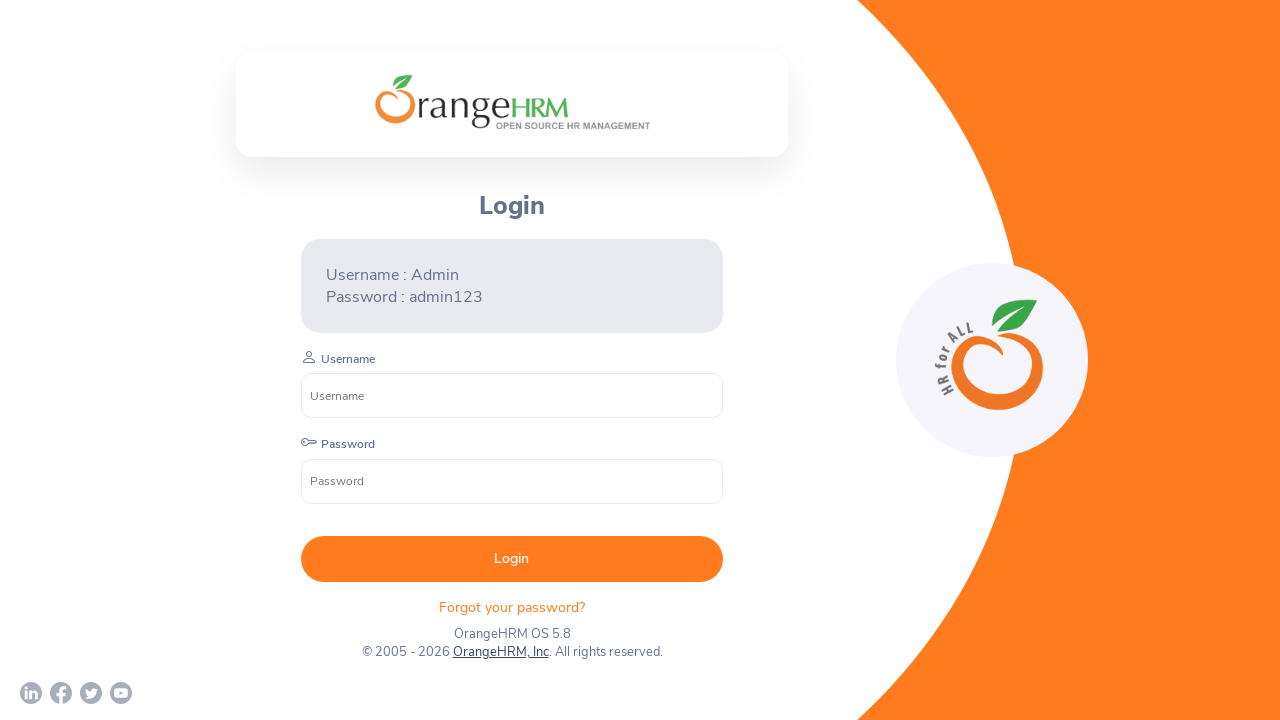

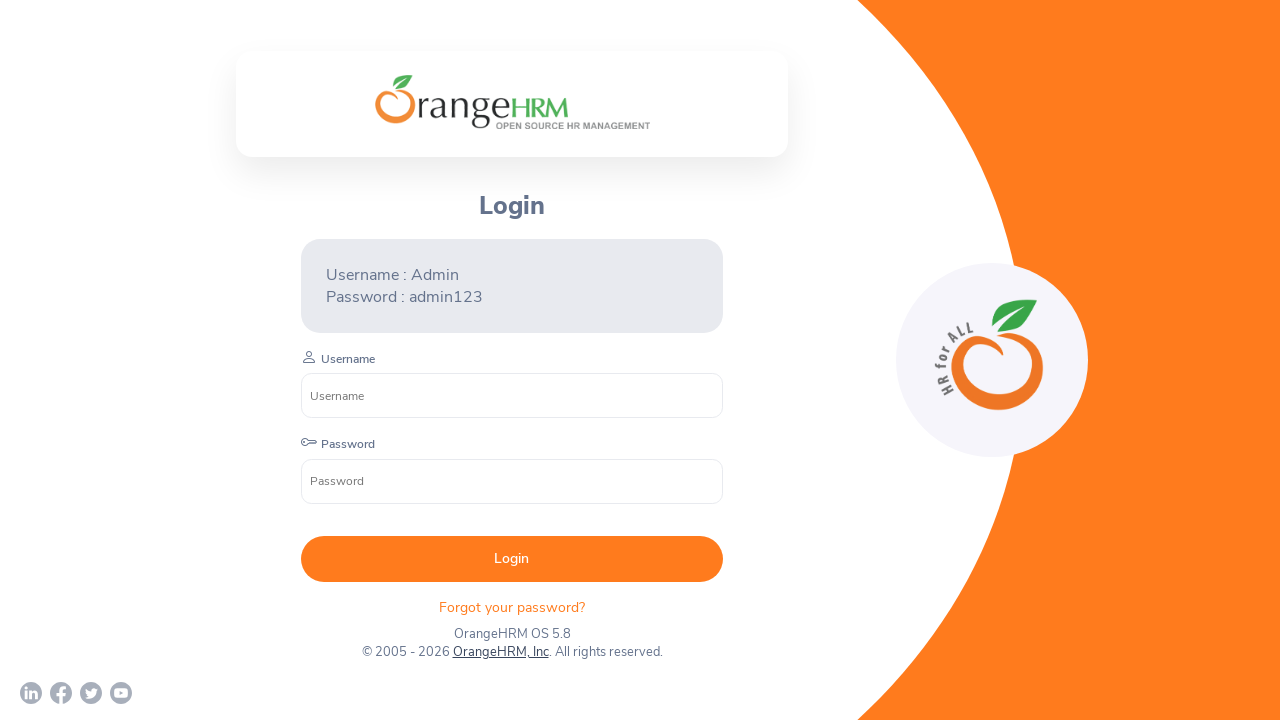